Tests mouse interaction functionality by performing a double-click on a button and a right-click (context click) on another button on the DemoQA buttons page.

Starting URL: https://demoqa.com/buttons

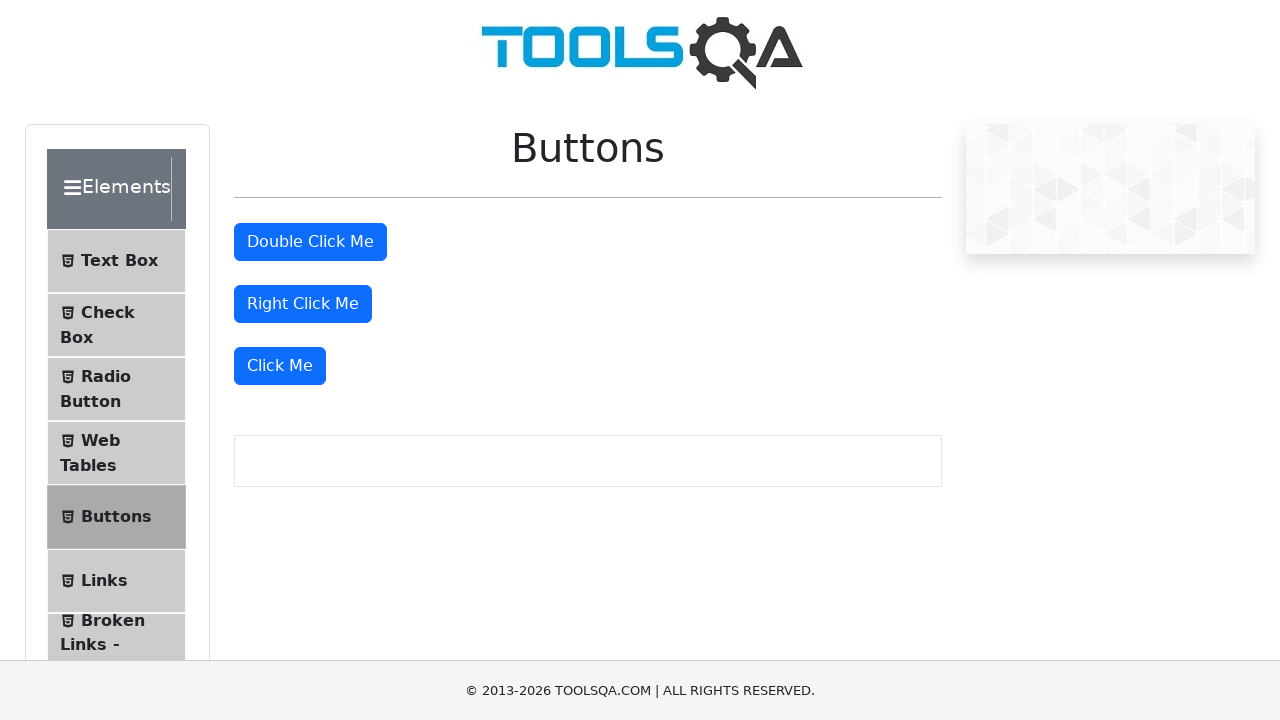

Double-clicked the double click button at (310, 242) on xpath=//button[@id='doubleClickBtn']
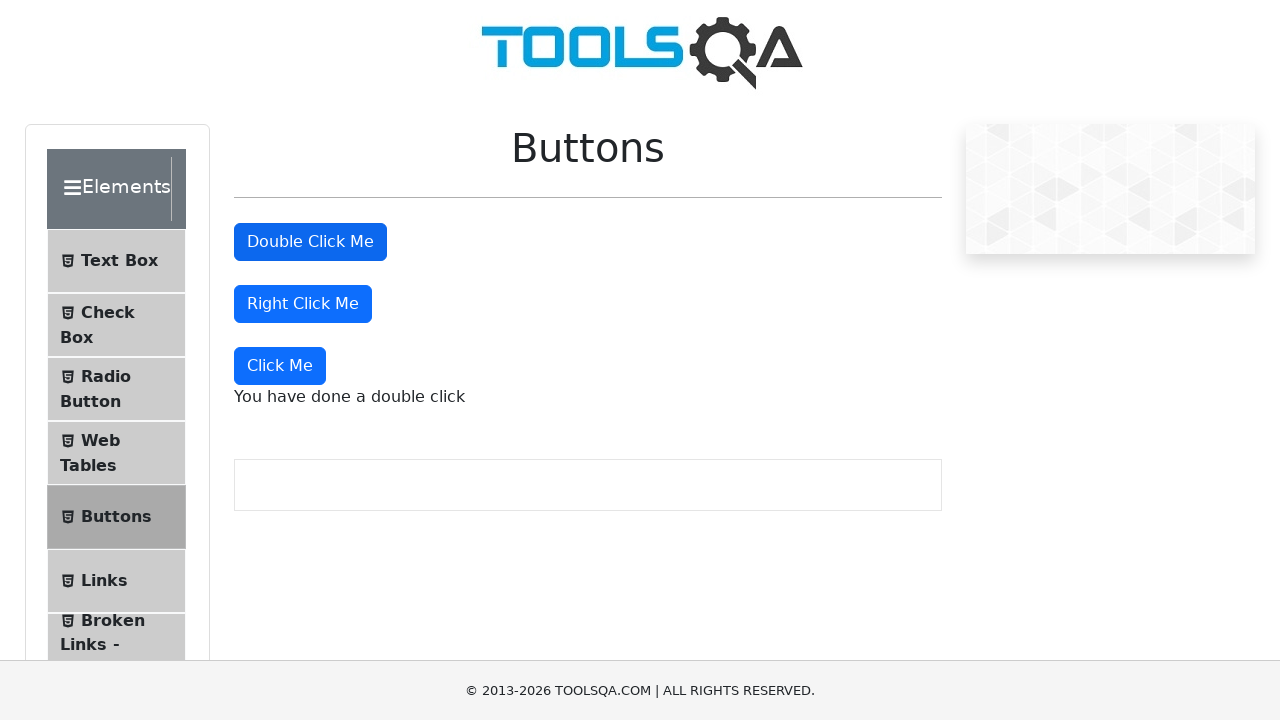

Double click message appeared
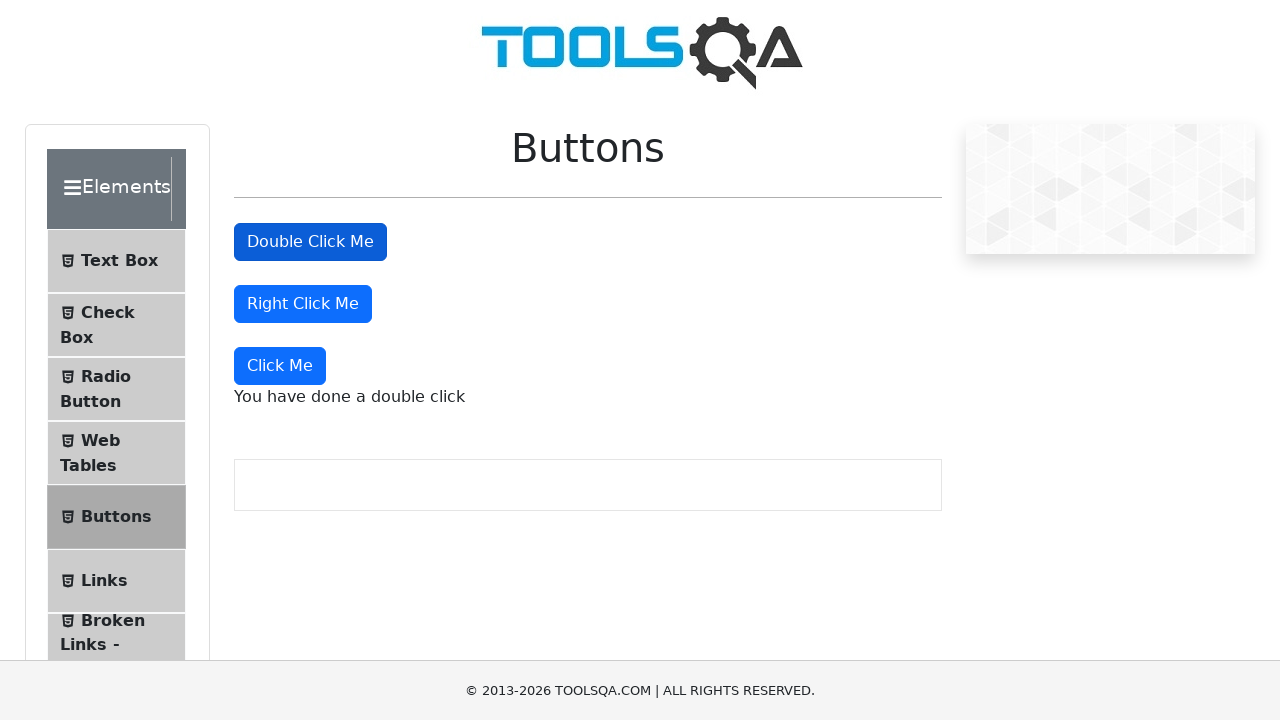

Right-clicked the right click button at (303, 304) on xpath=//button[@id='rightClickBtn']
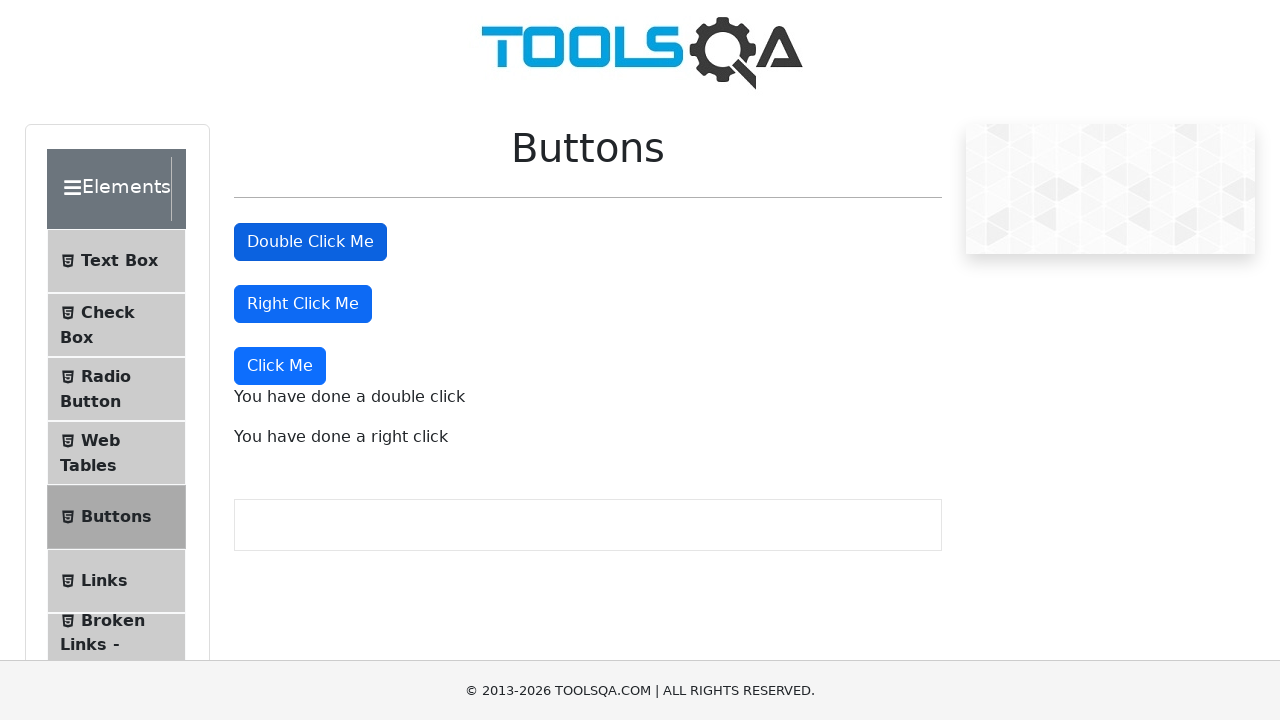

Right click message appeared
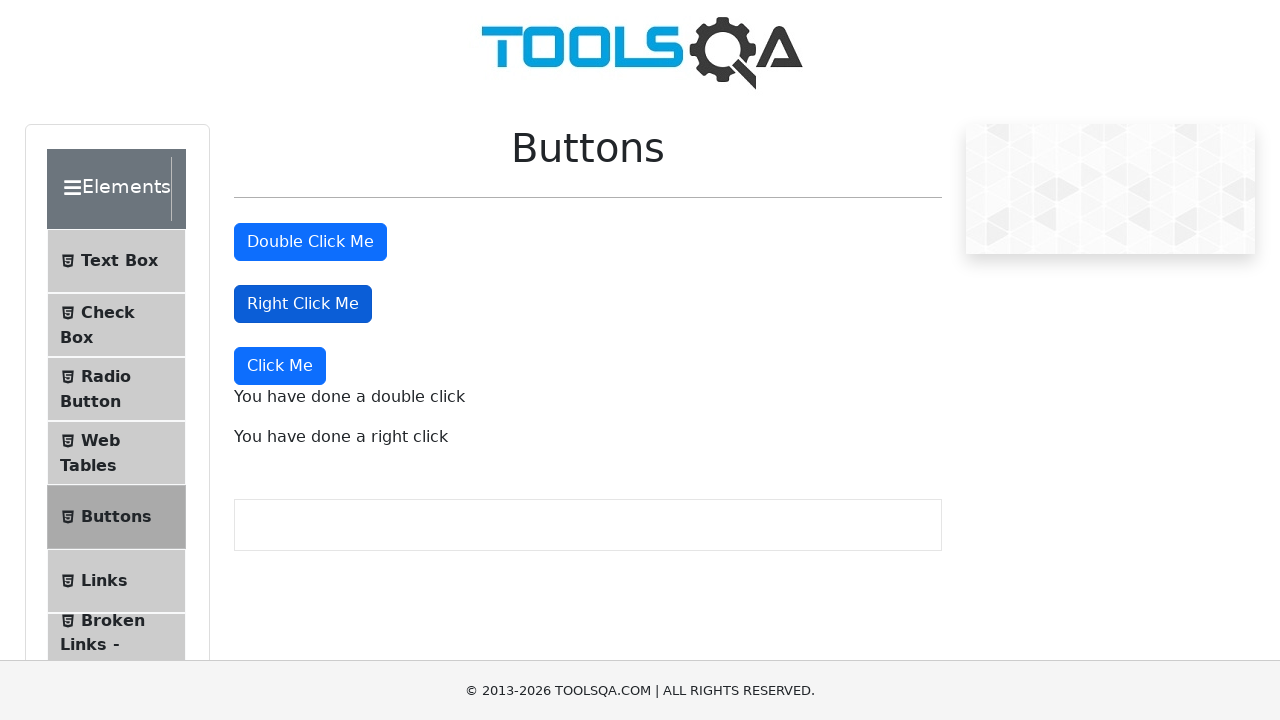

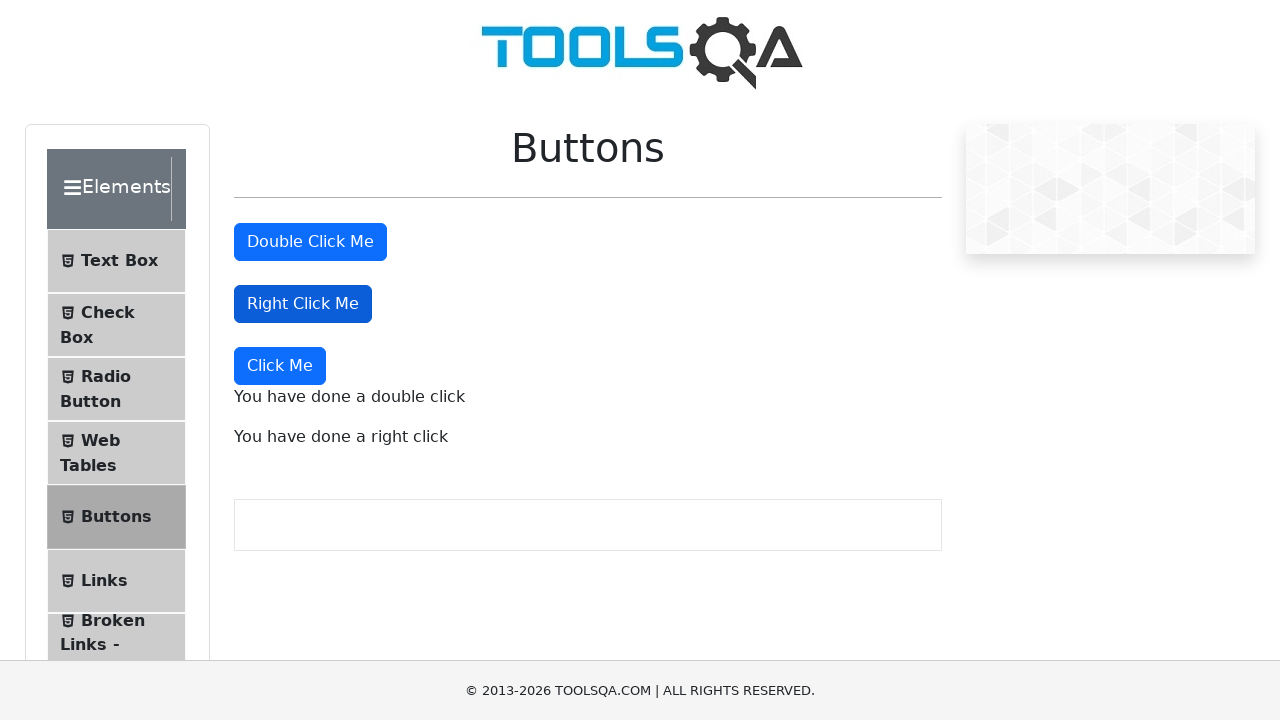